Tests scrolling to the footer blog button on the WebdriverIO homepage

Starting URL: https://webdriver.io

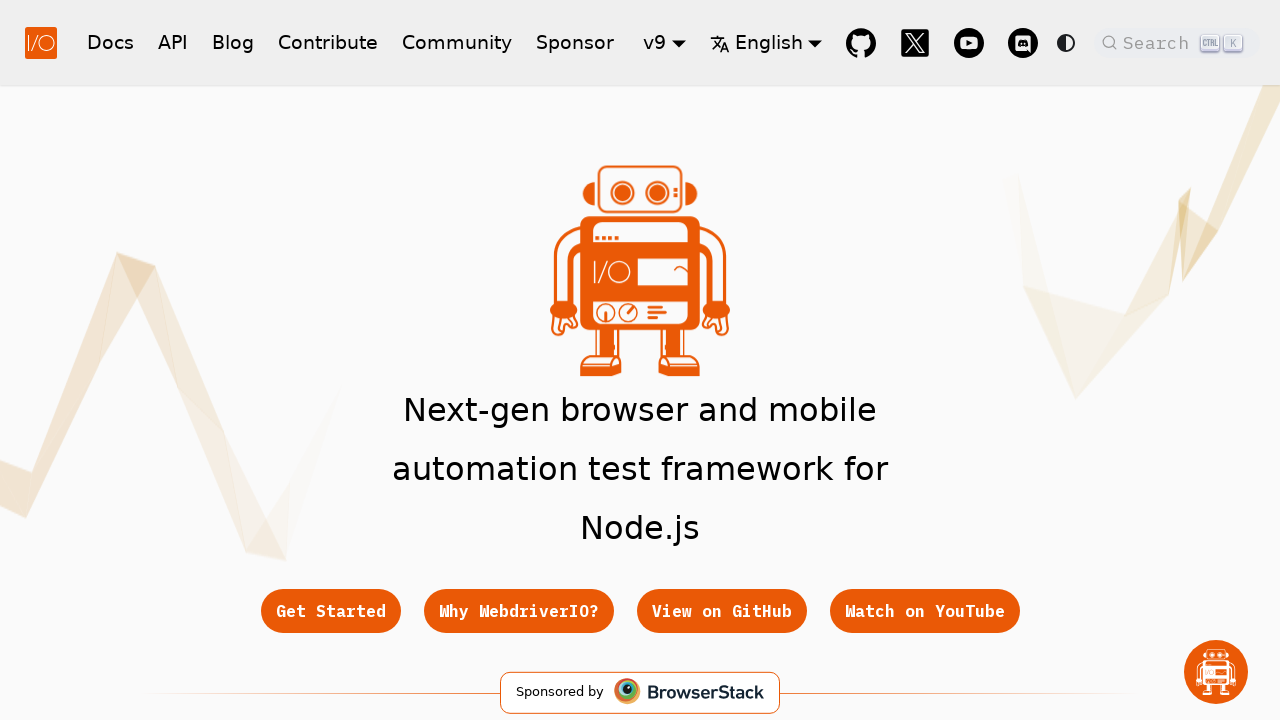

Located the blog link in the footer
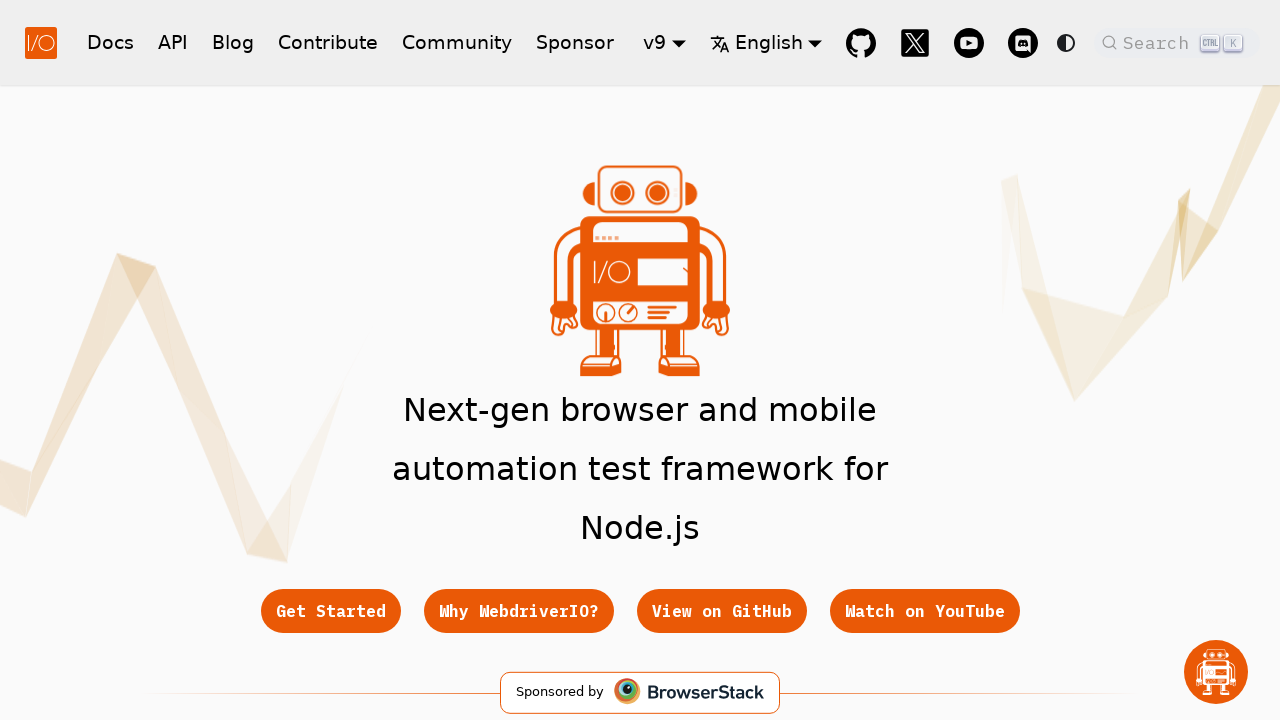

Scrolled to the footer blog button
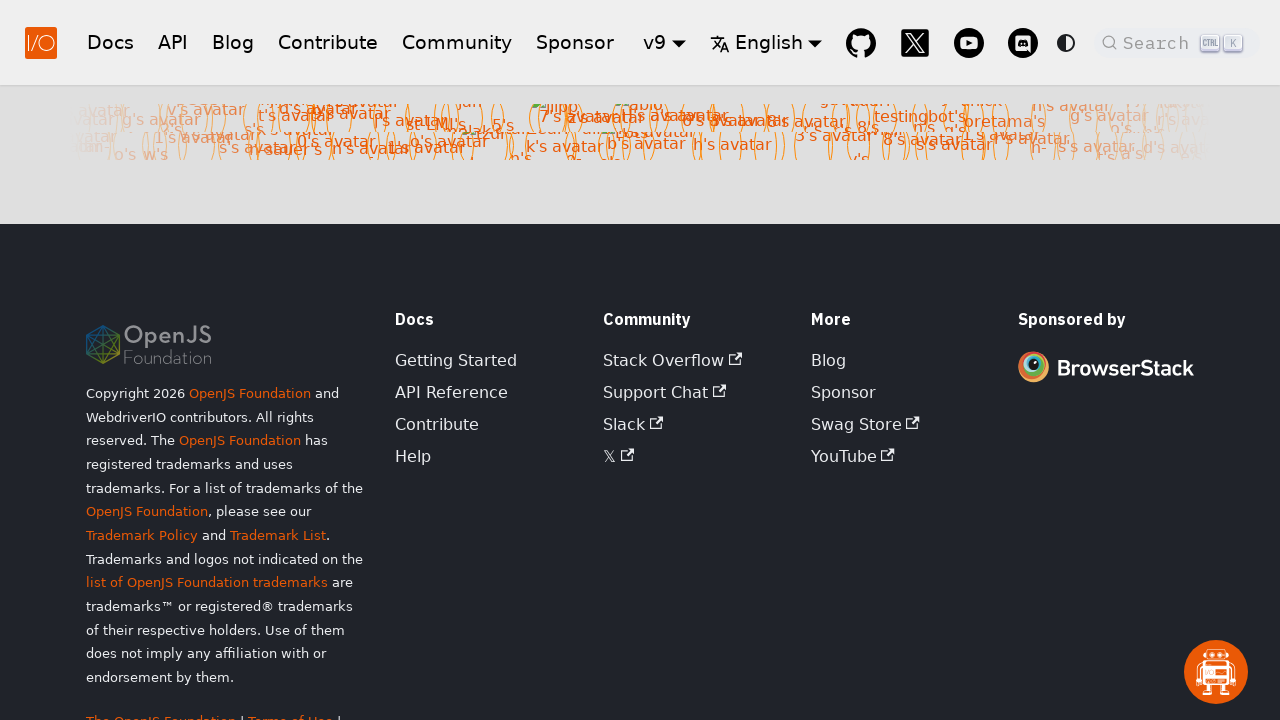

Verified the blog button is visible after scrolling
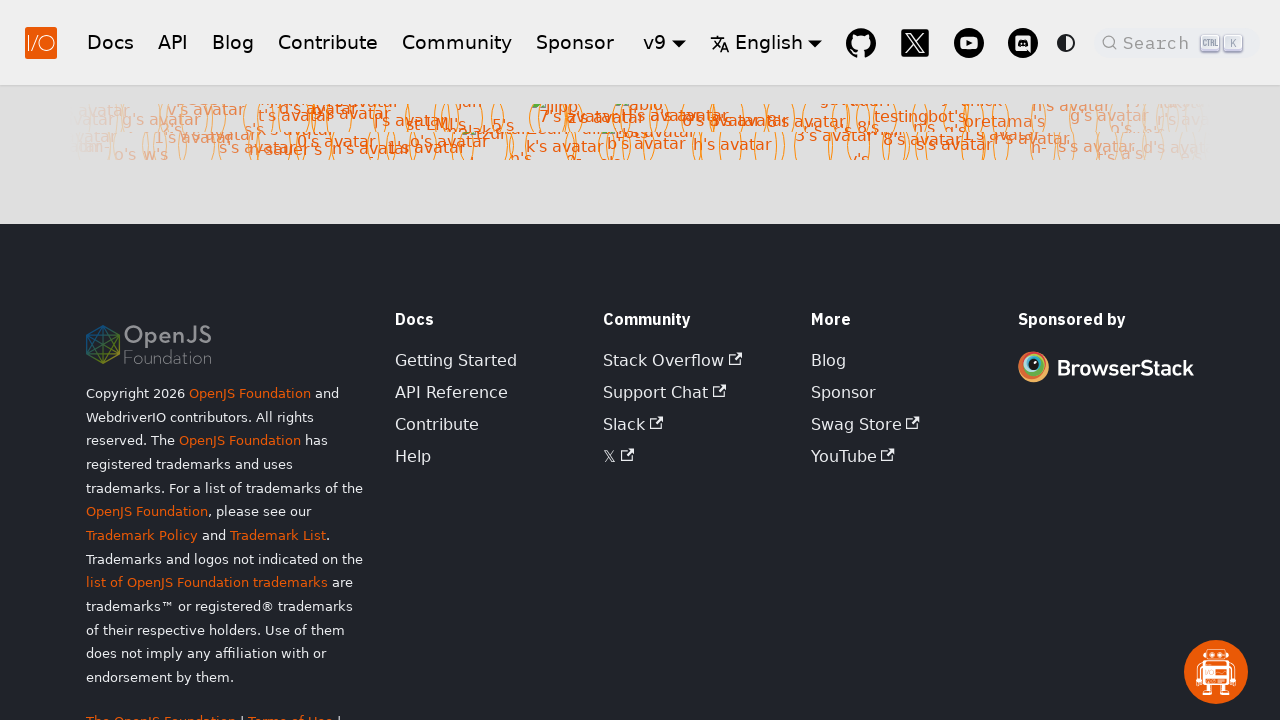

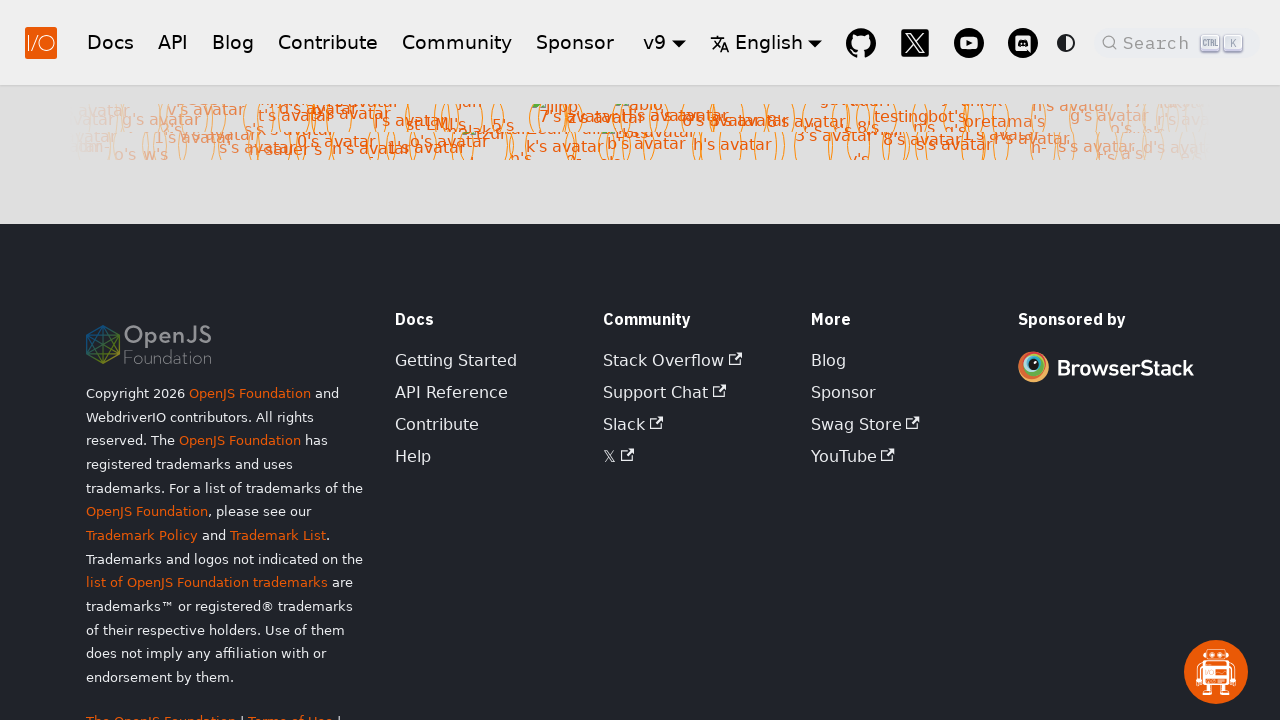